Tests drag and drop functionality by dragging a source element and dropping it onto a target element within an iframe

Starting URL: https://jqueryui.com/droppable/

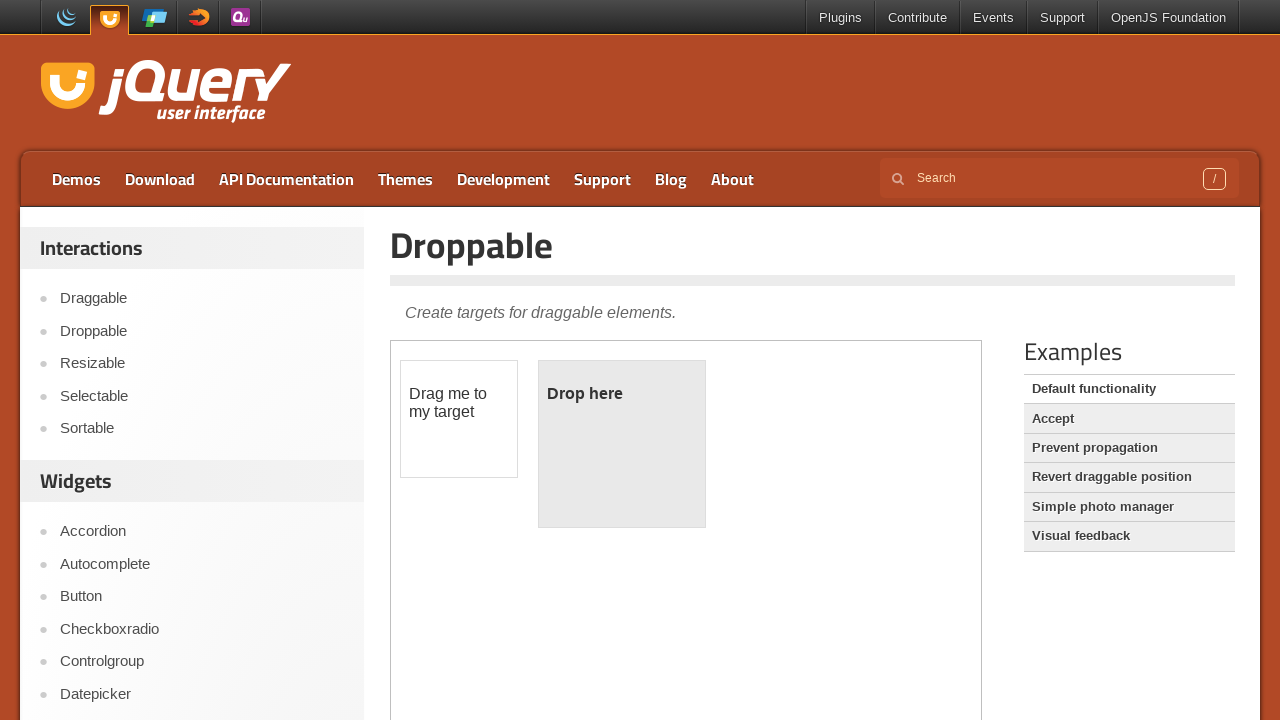

Located and switched to first iframe containing drag and drop elements
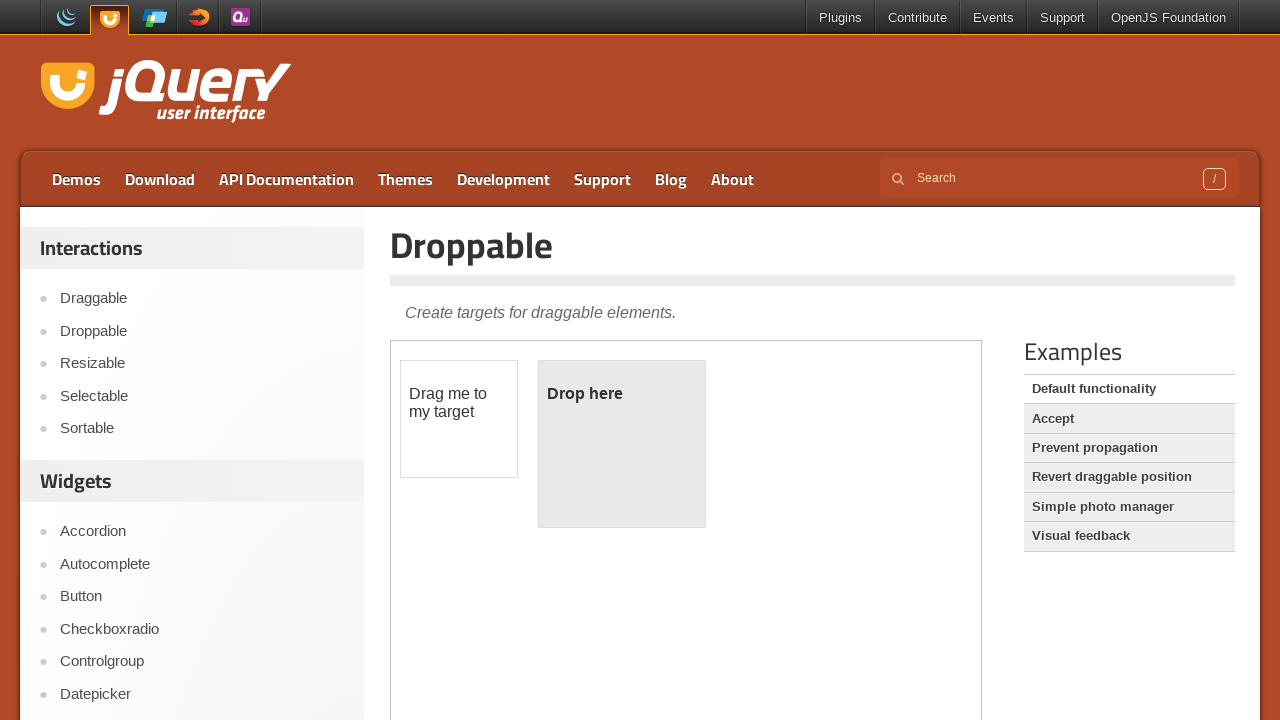

Located draggable source element with id 'draggable'
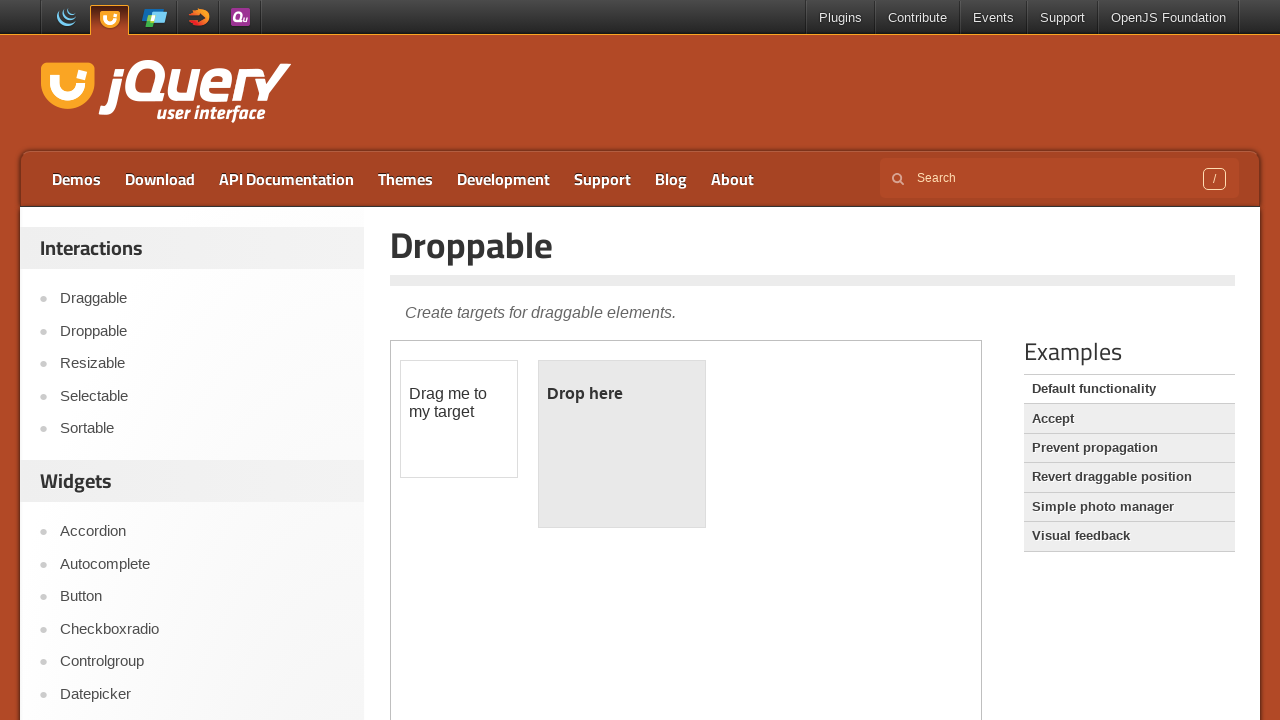

Located droppable target element with id 'droppable'
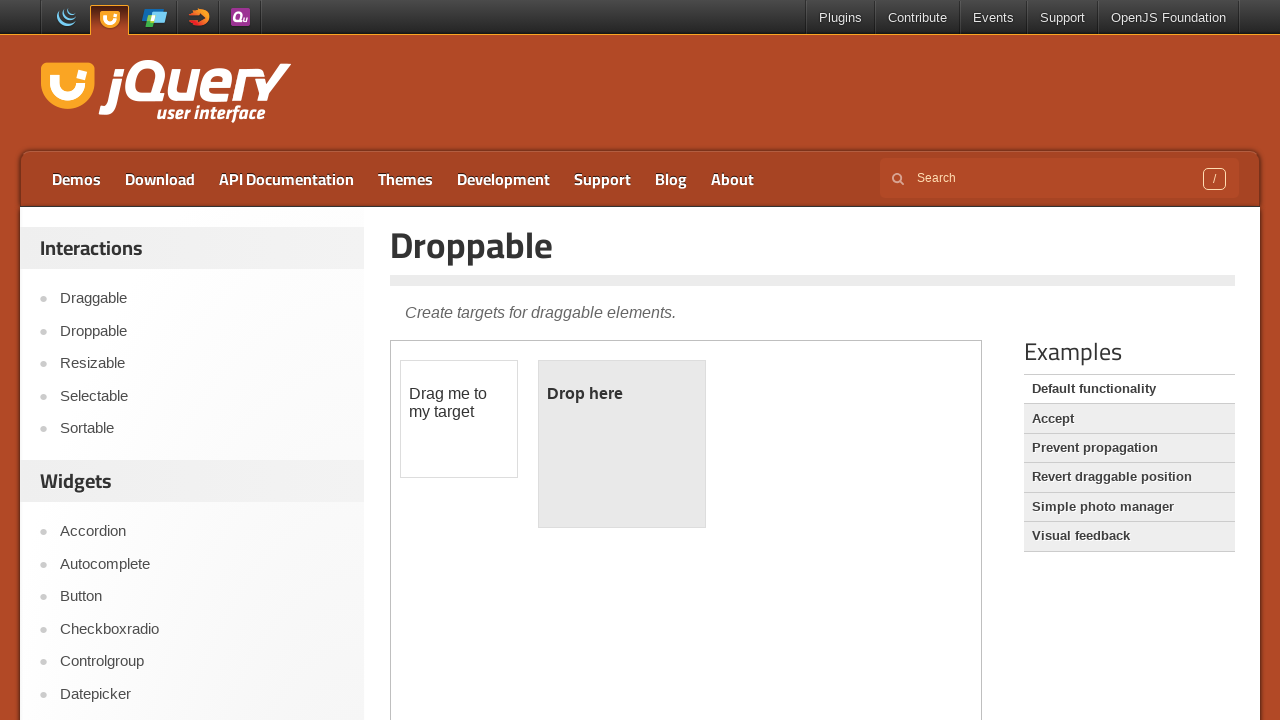

Dragged source element and dropped it onto target element at (622, 444)
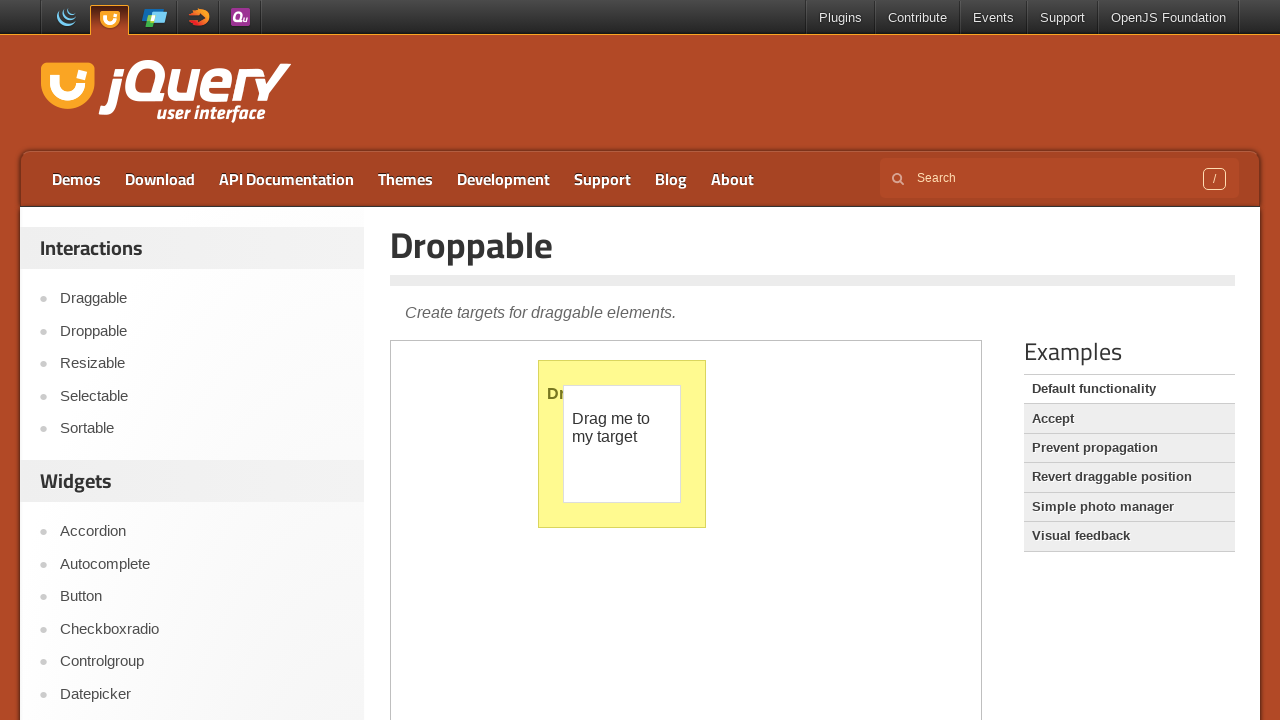

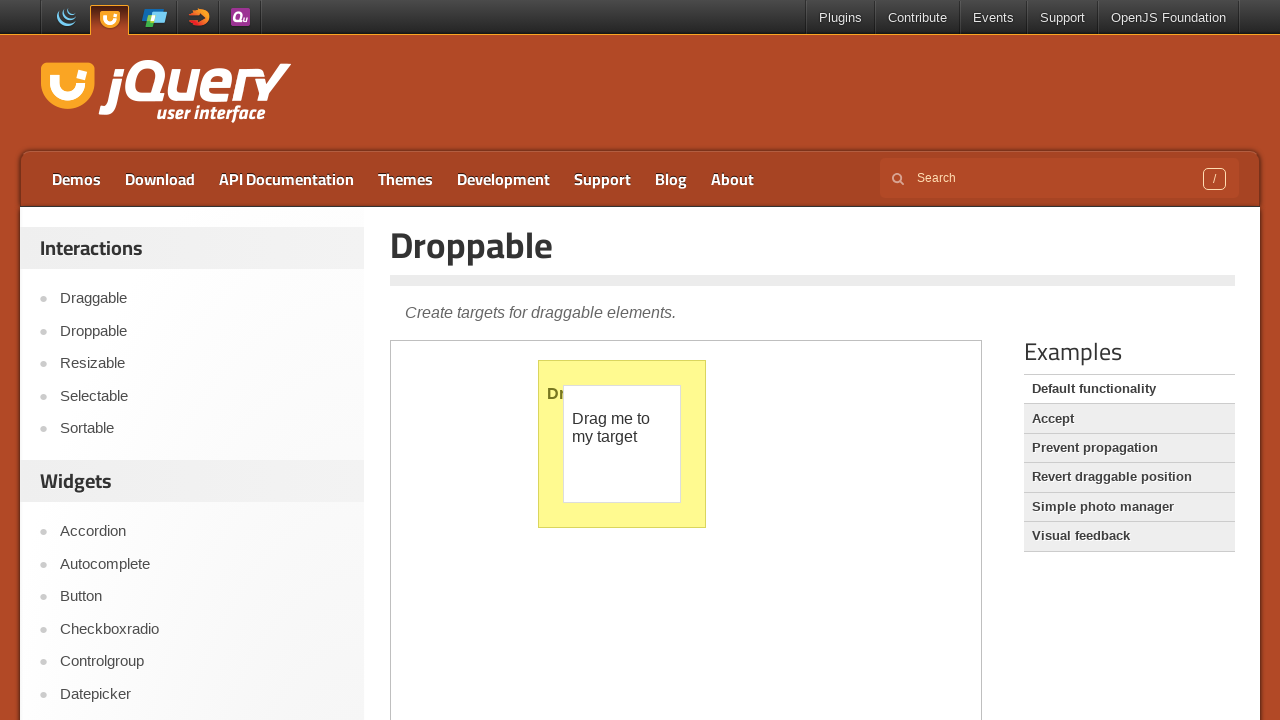